Tests scrolling from top to bottom and then back to top on the Selenium documentation page

Starting URL: https://www.selenium.dev/documentation/webdriver/

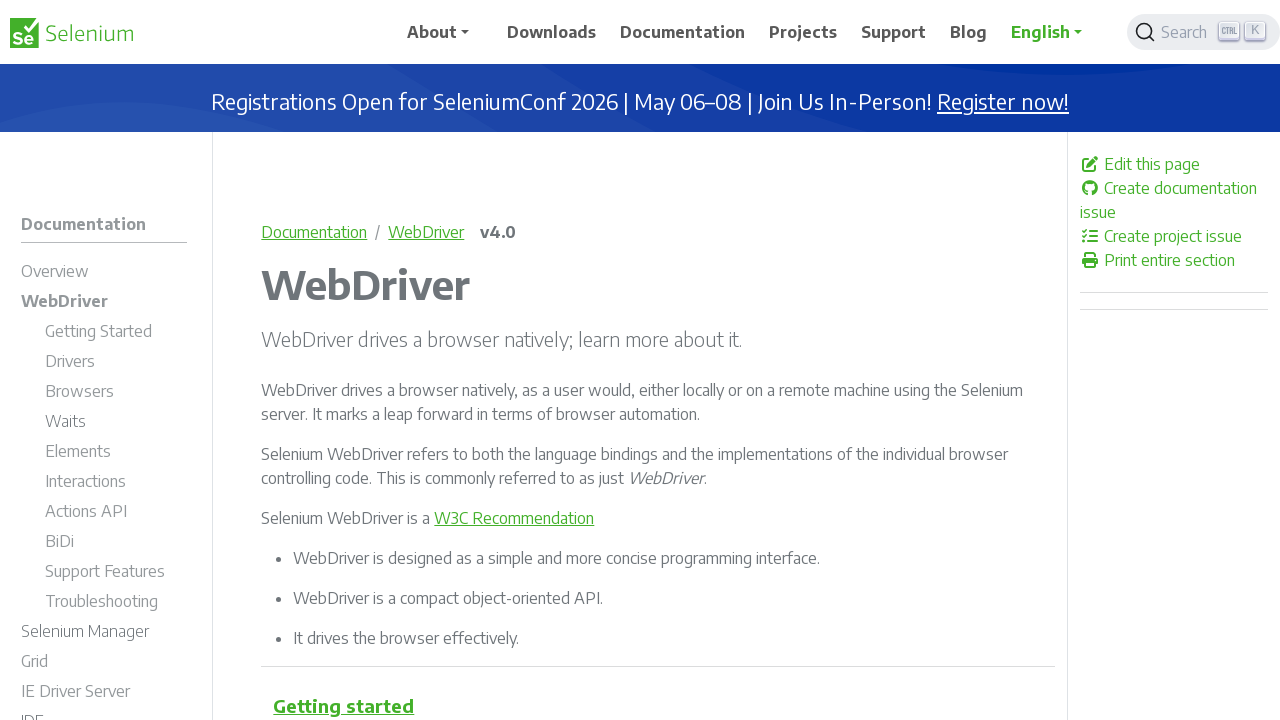

Navigated to Selenium WebDriver documentation page
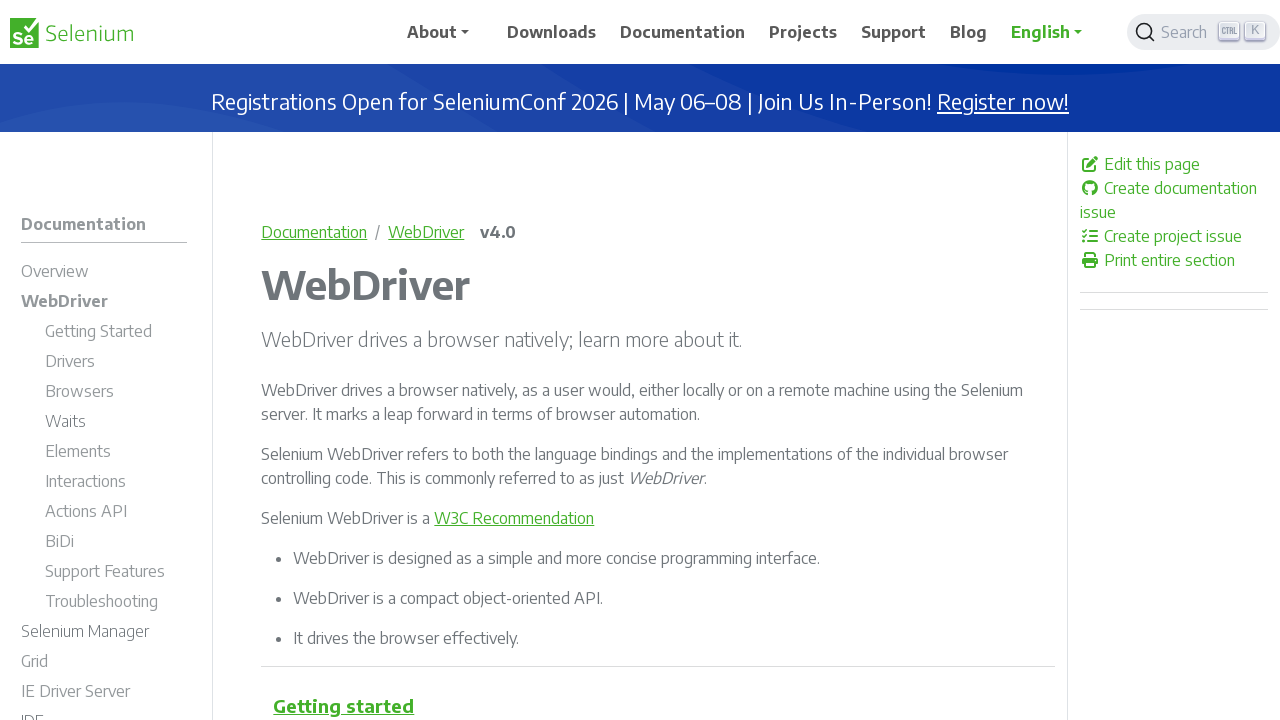

Scrolled to the bottom of the page
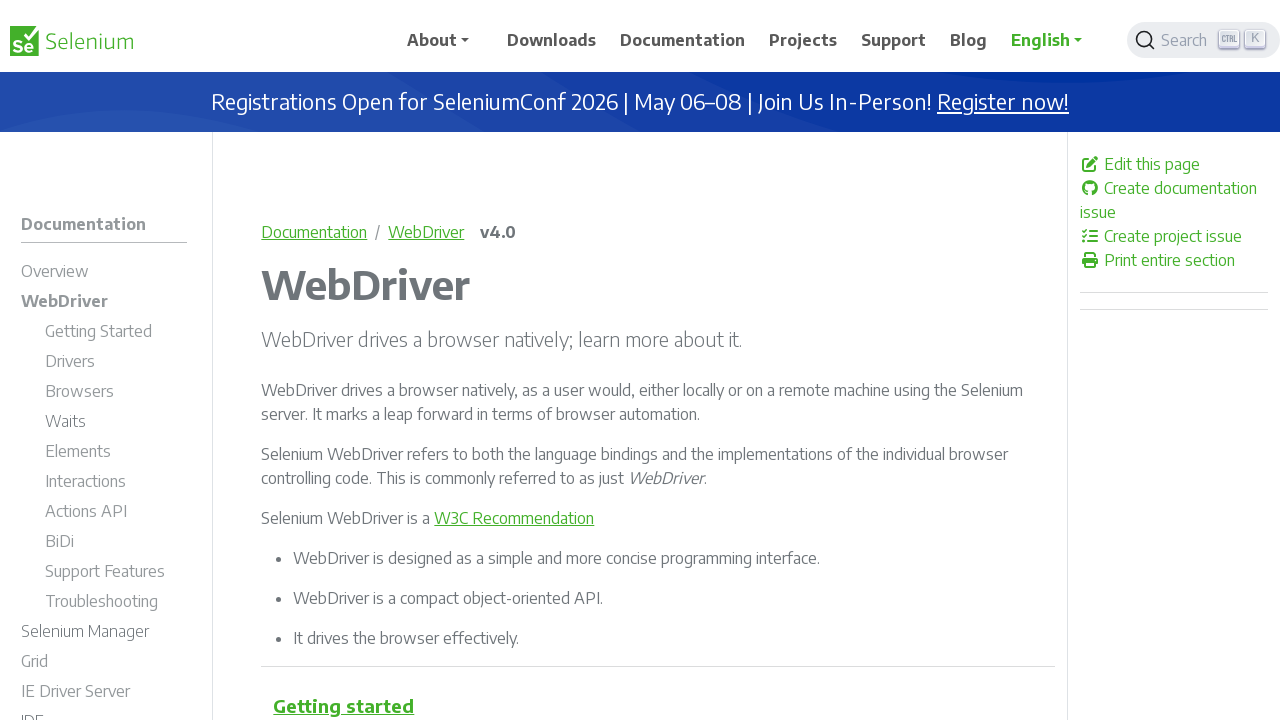

Waited 2 seconds to see the bottom
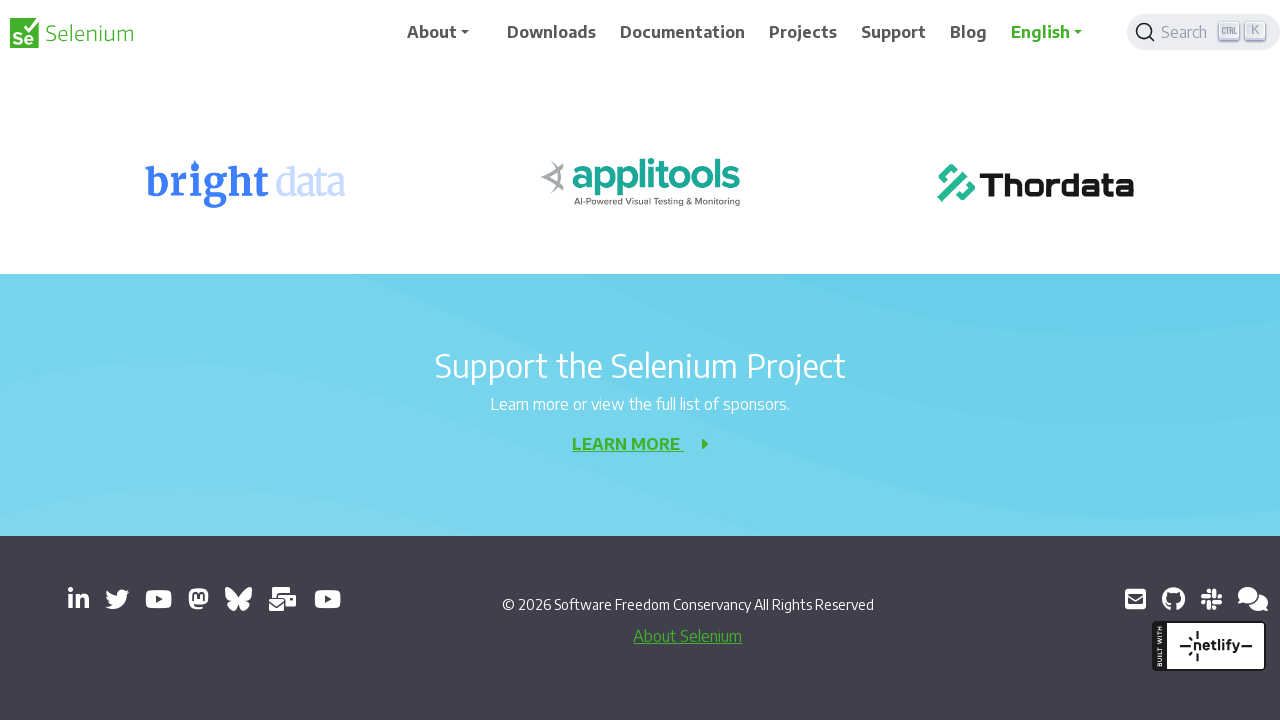

Scrolled back to the top of the page
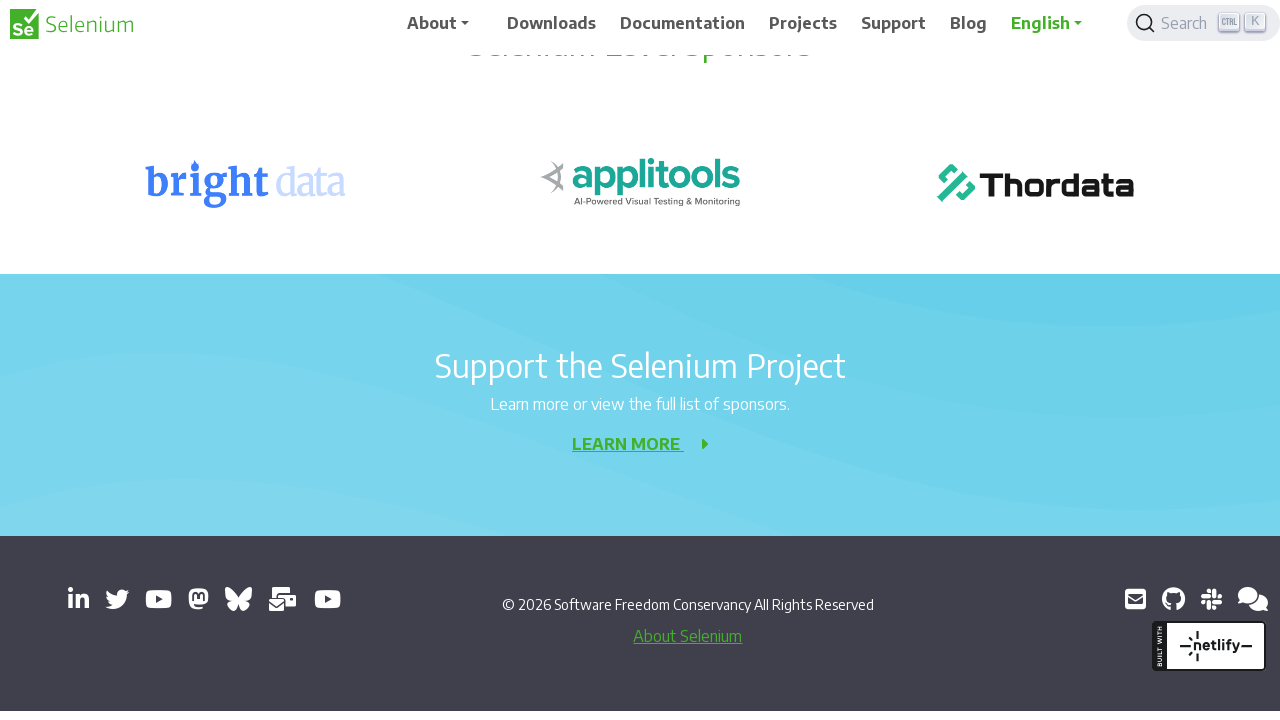

Waited 2 seconds to see the top
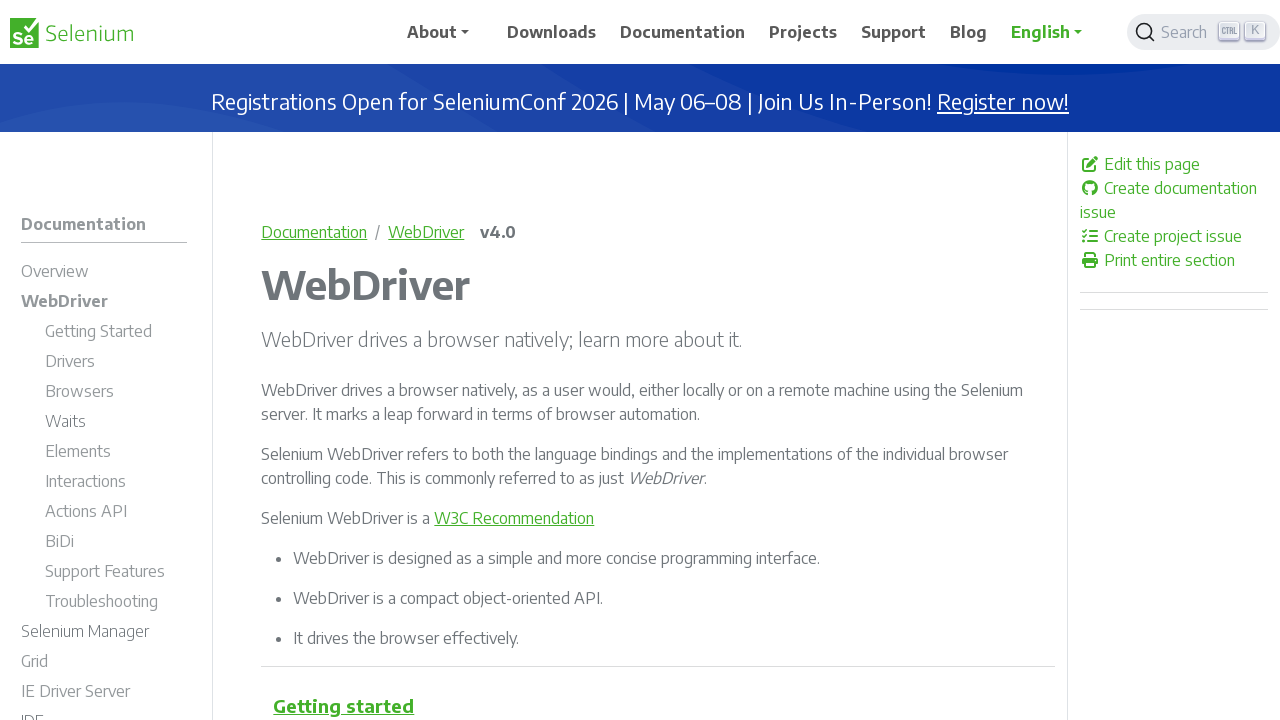

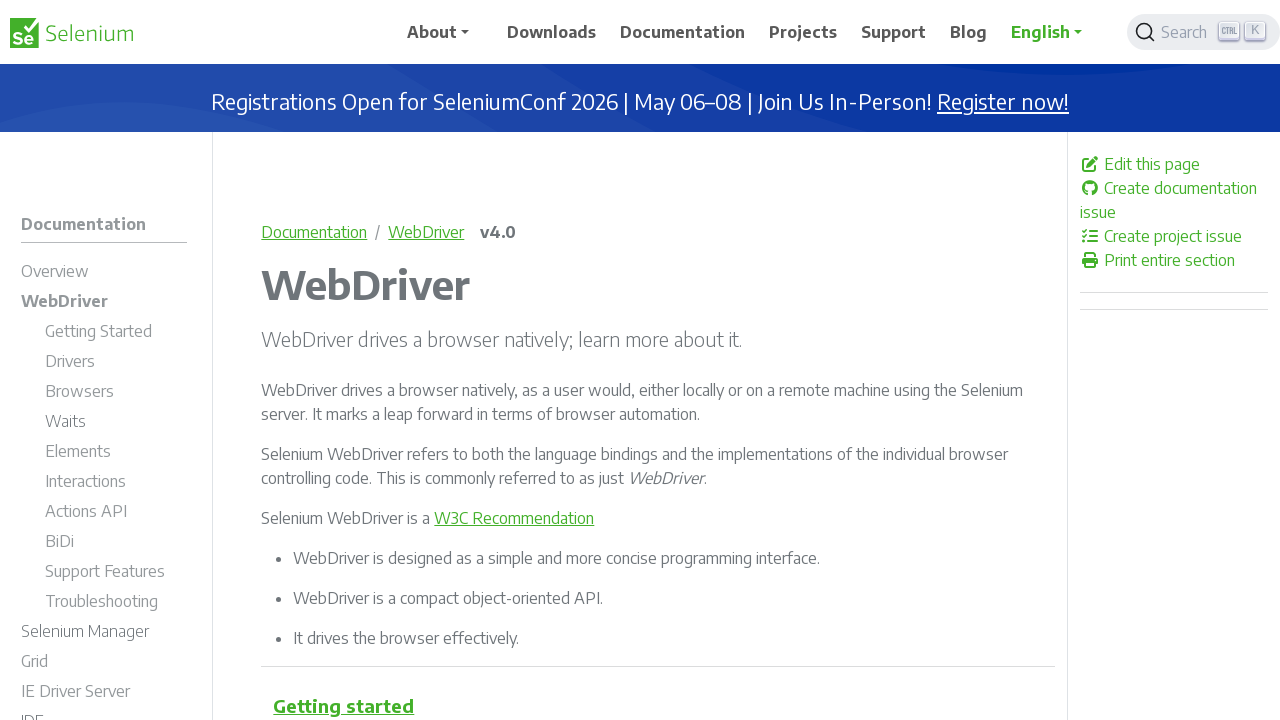